Tests a mathematical form by extracting two numbers from the page, calculating their sum, selecting the result from a dropdown, and submitting the form

Starting URL: https://suninjuly.github.io/selects1.html

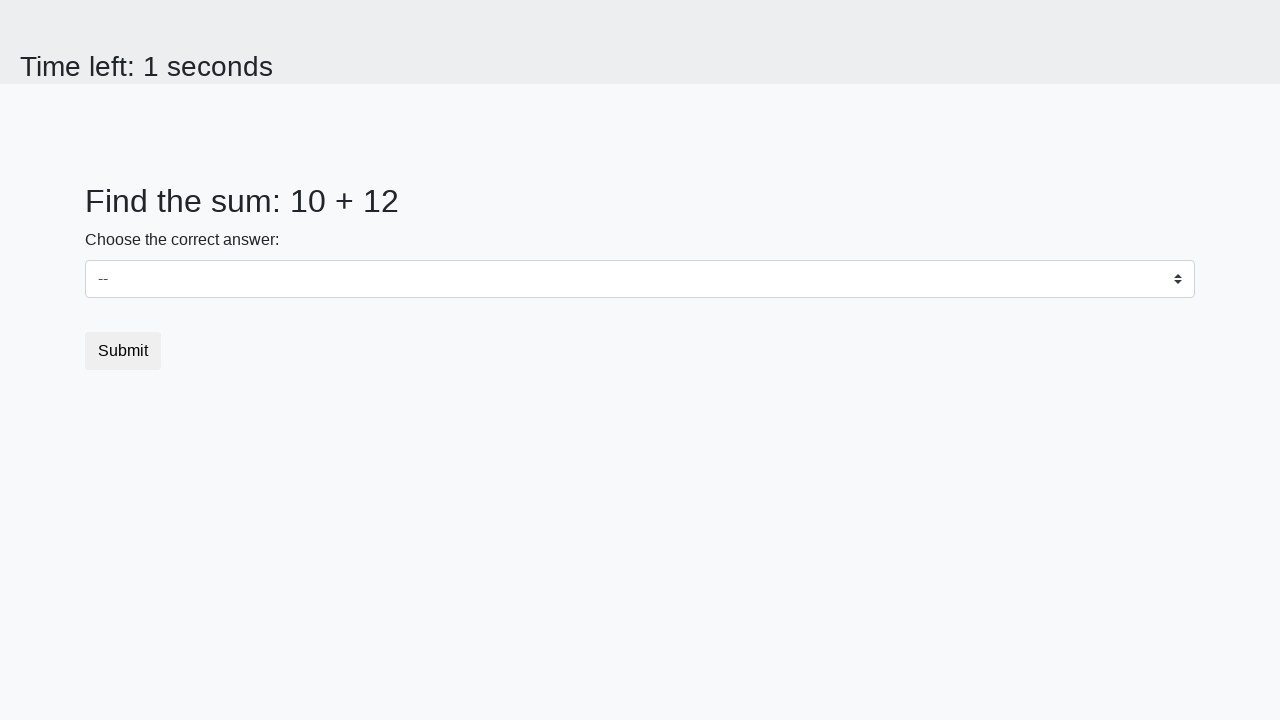

Extracted first number from #num1 element
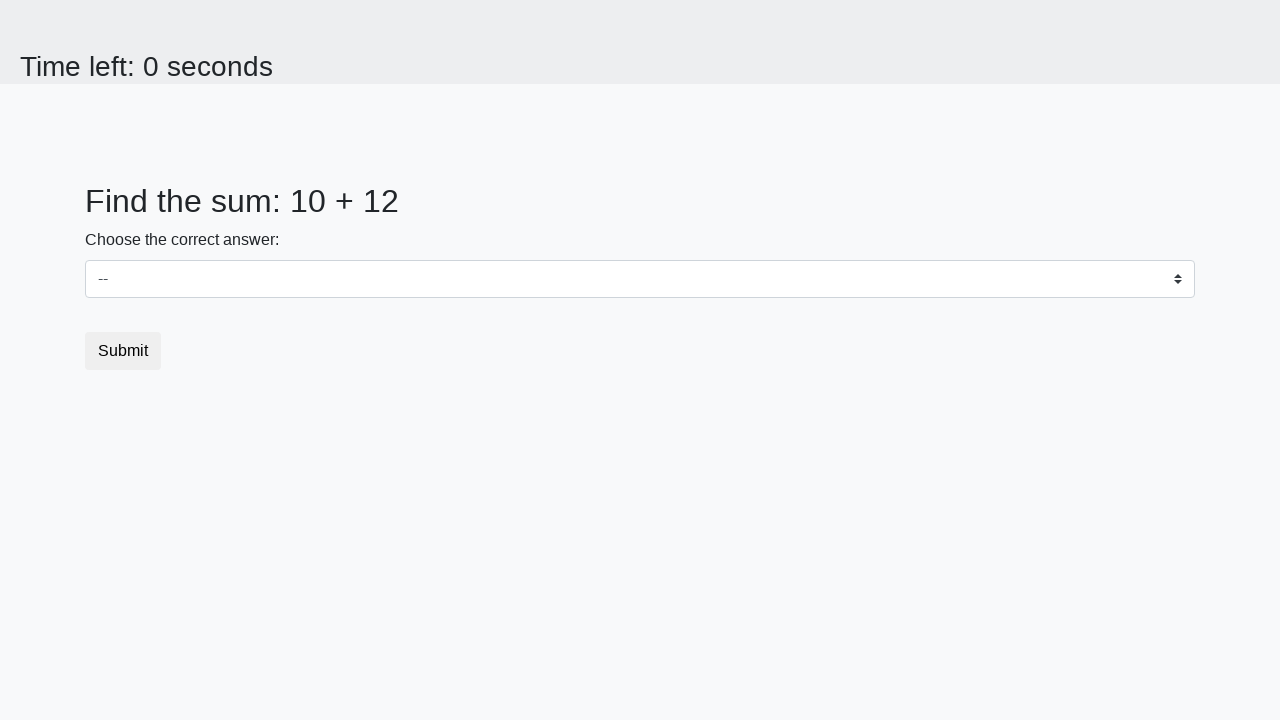

Extracted second number from #num2 element
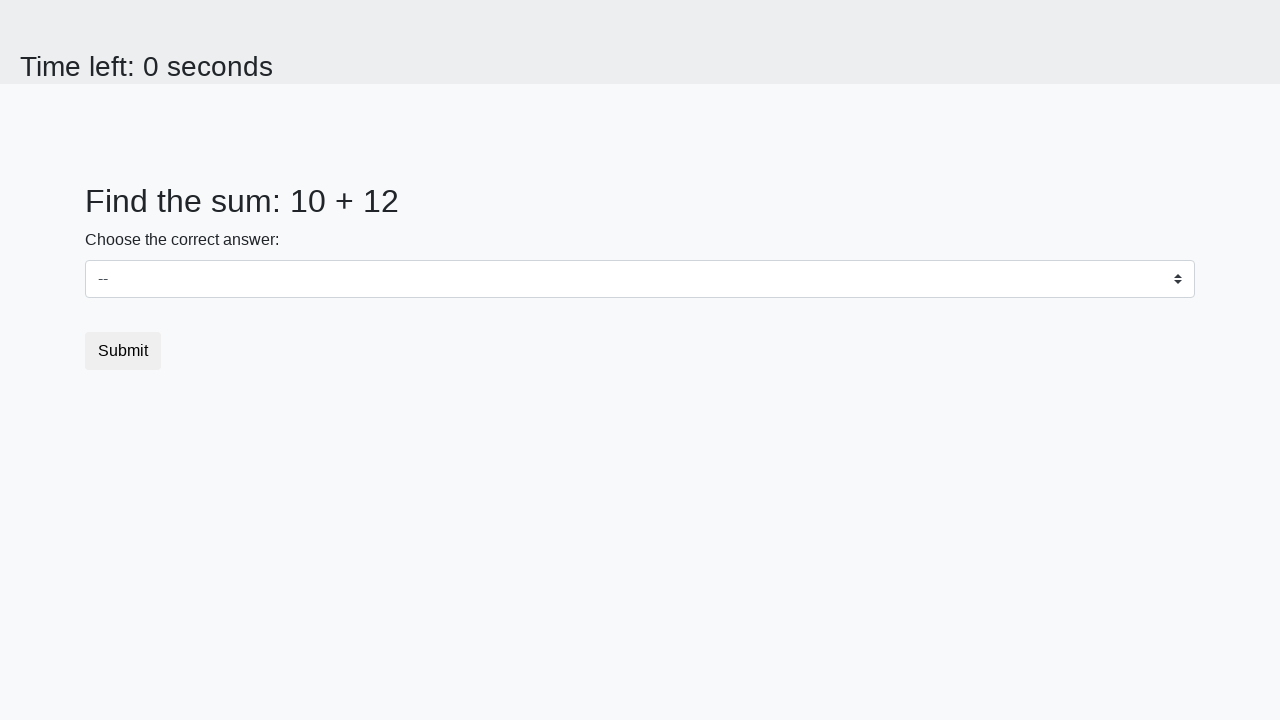

Calculated sum: 10 + 12 = 22
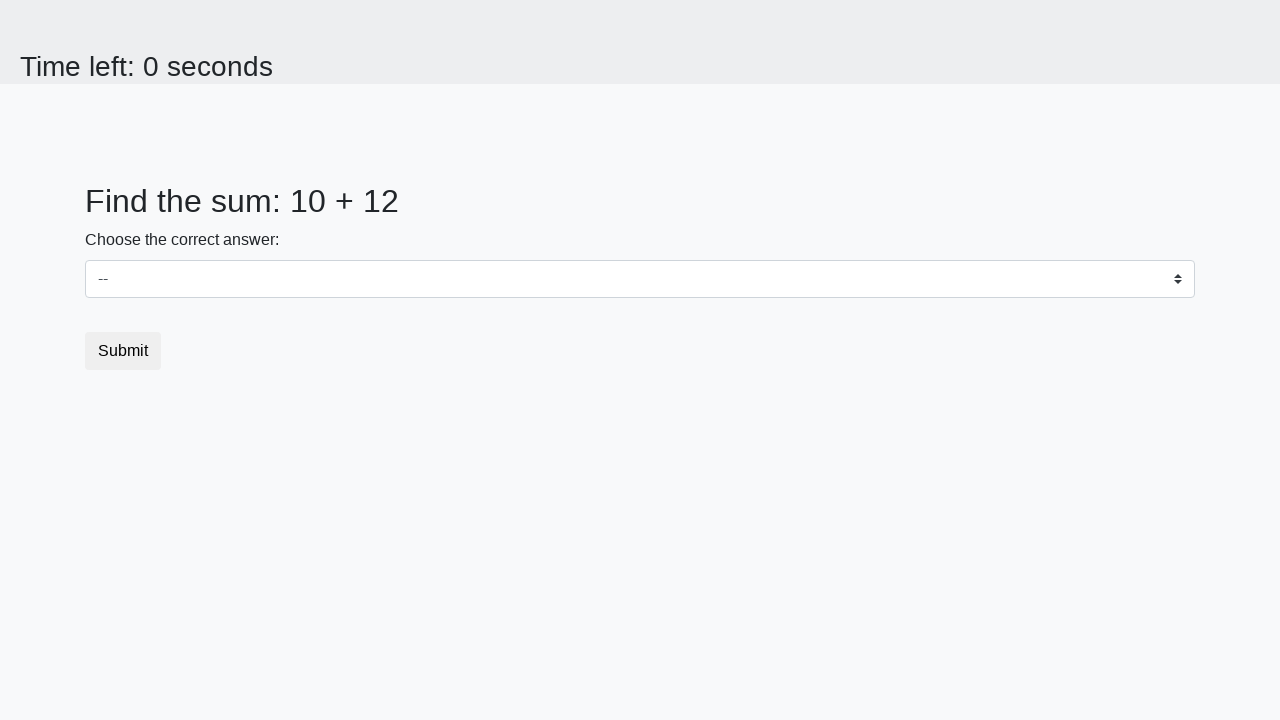

Selected result '22' from dropdown on select
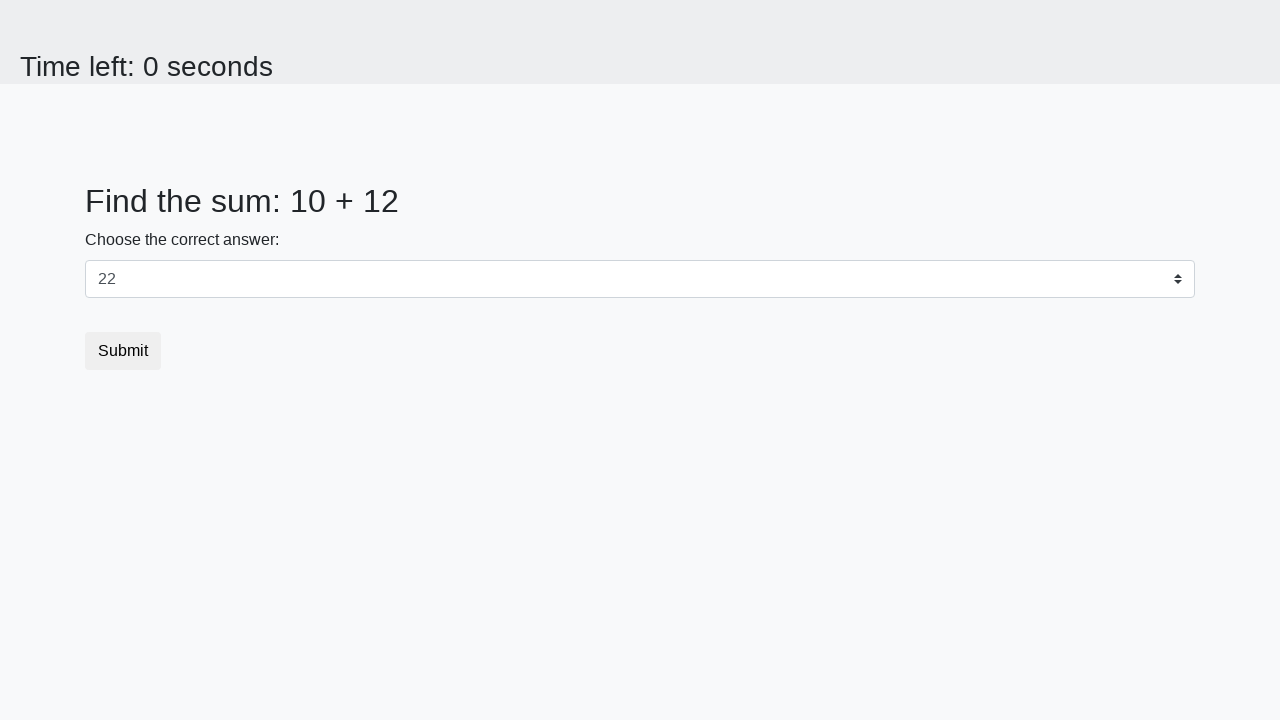

Clicked submit button to submit the form at (123, 351) on button.btn
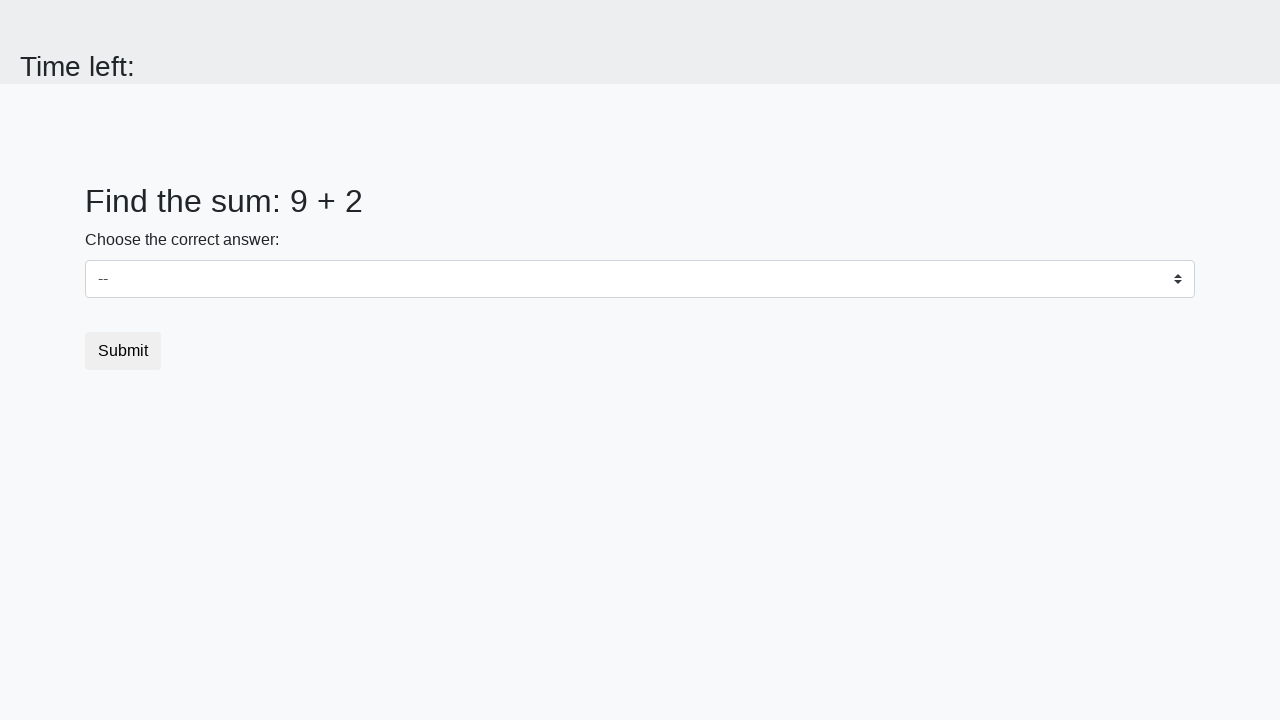

Waited 1000ms for result page to load
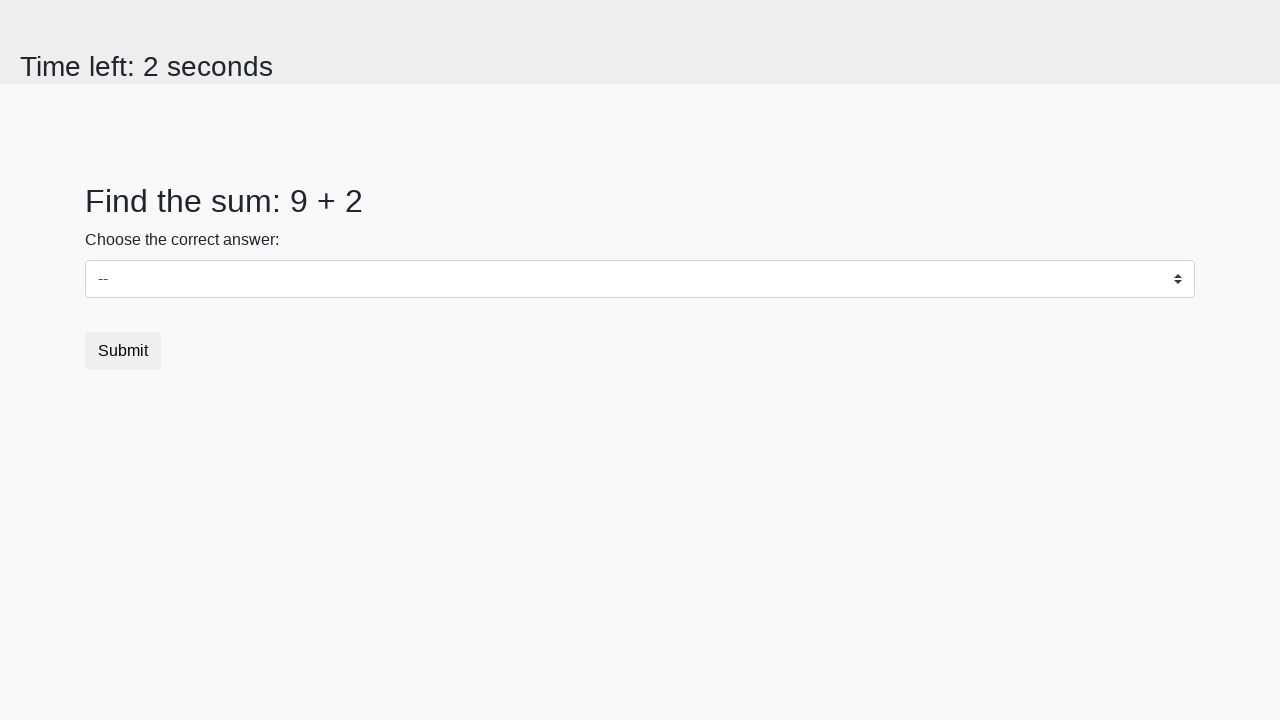

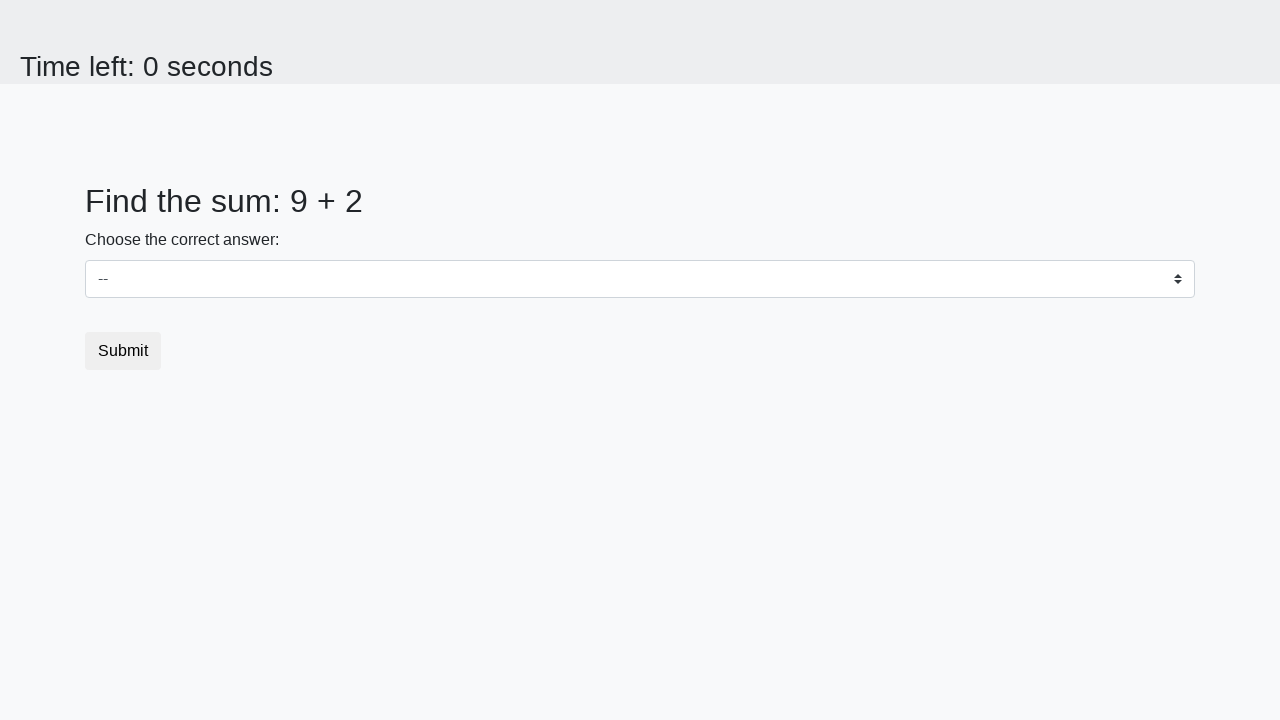